Tests explicit wait functionality by waiting for a price element to show "$100", then clicking a book button, solving a math problem by reading a value and calculating log(abs(12*sin(x))), and submitting the answer.

Starting URL: http://suninjuly.github.io/explicit_wait2.html

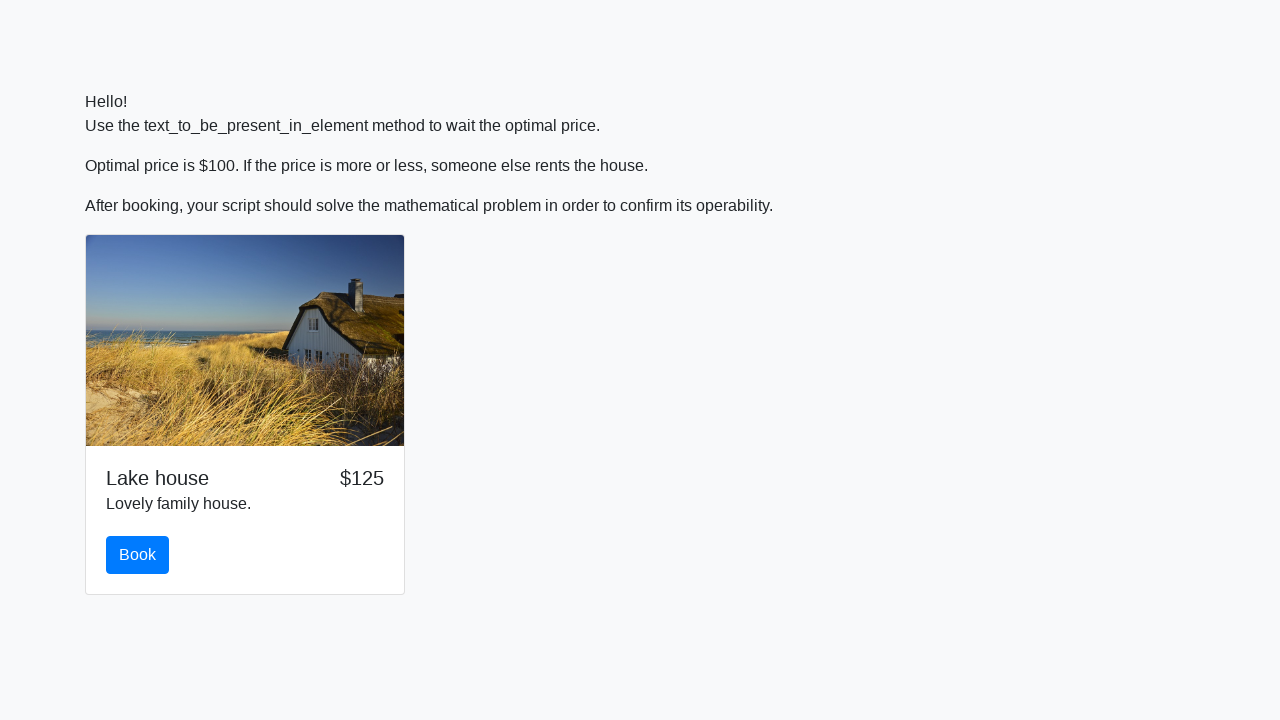

Waited for price element to display '$100'
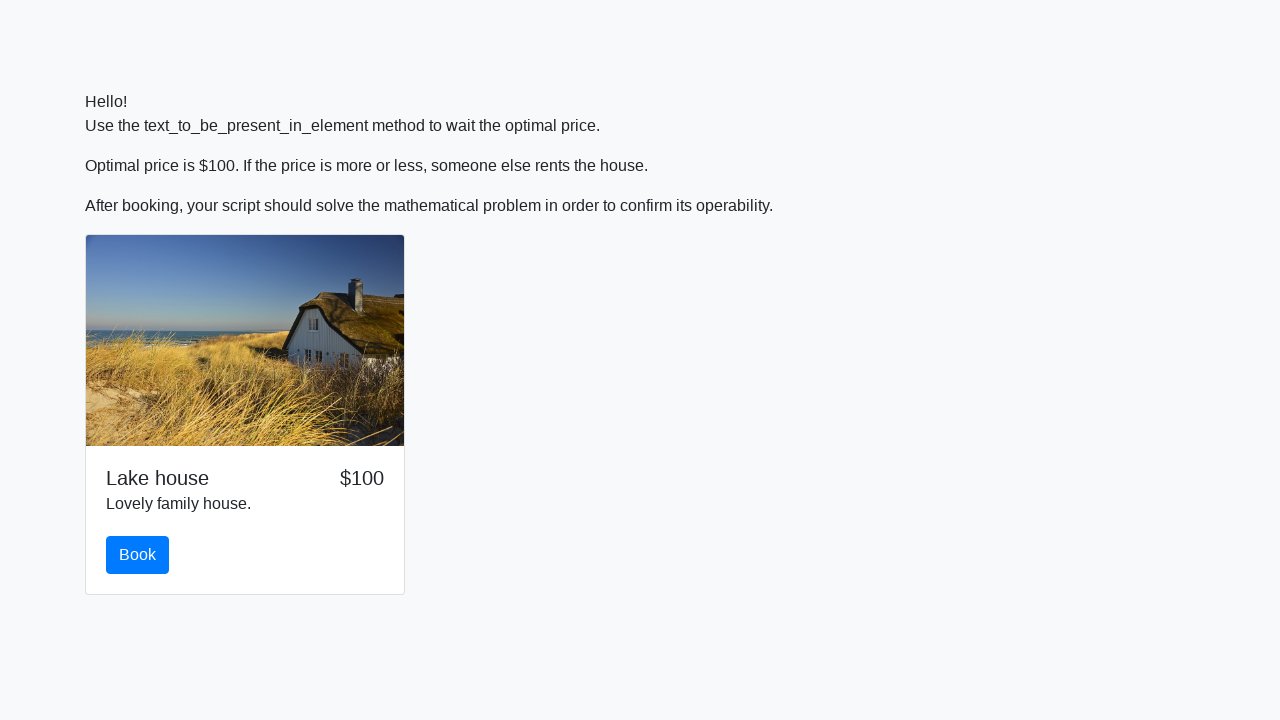

Clicked the Book button at (138, 555) on #book
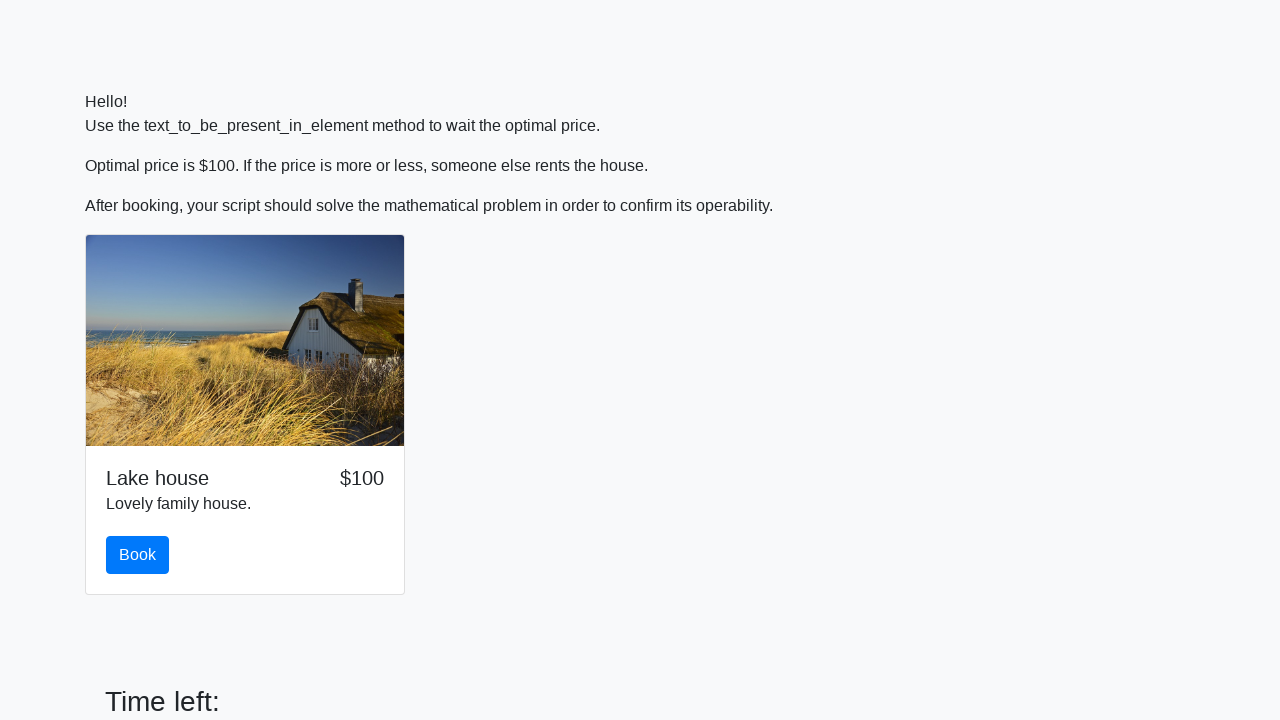

Retrieved x value from input_value element: 926
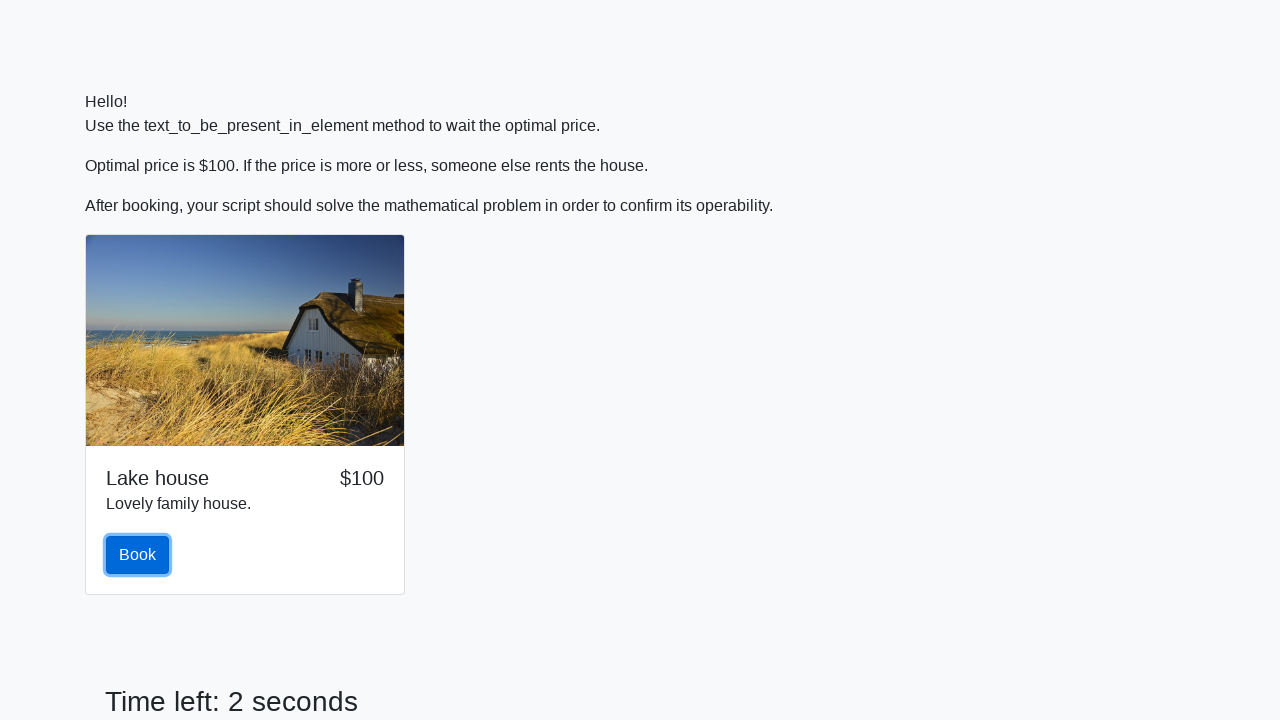

Calculated answer log(abs(12*sin(926))) = 2.1225228709704465
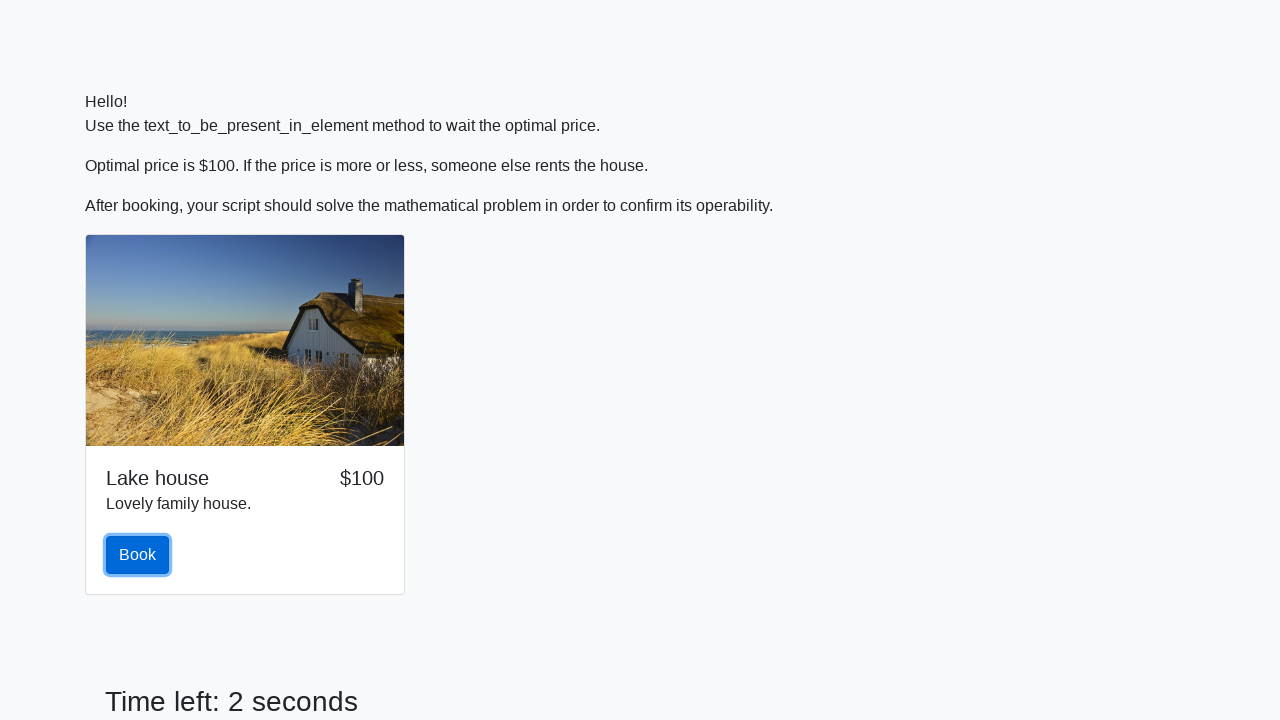

Filled answer field with calculated value: 2.1225228709704465 on #answer
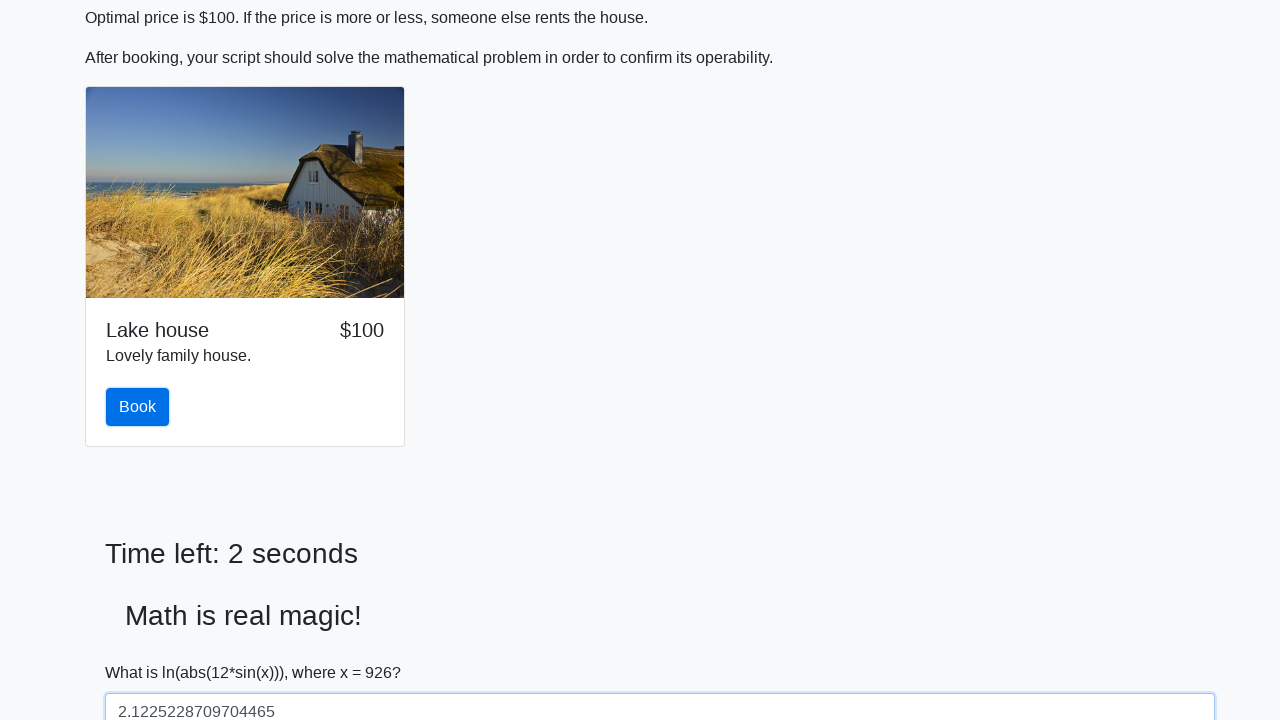

Clicked solve button to submit the answer at (143, 651) on #solve
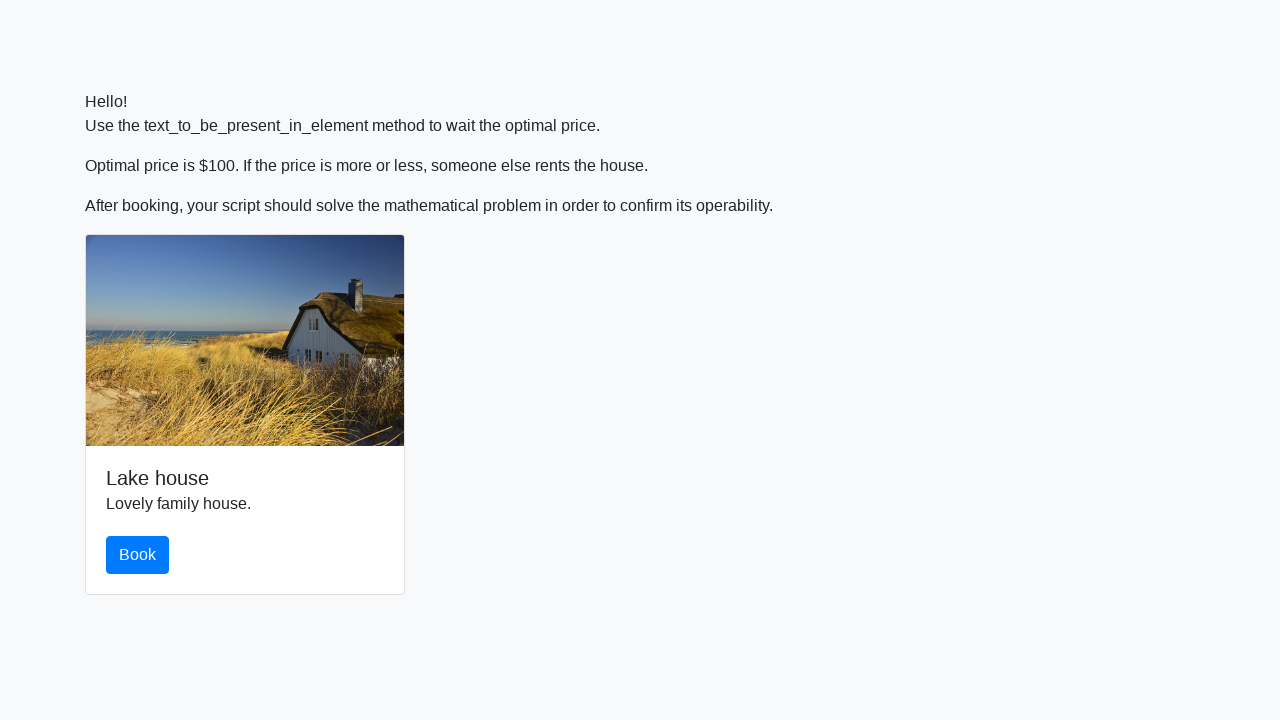

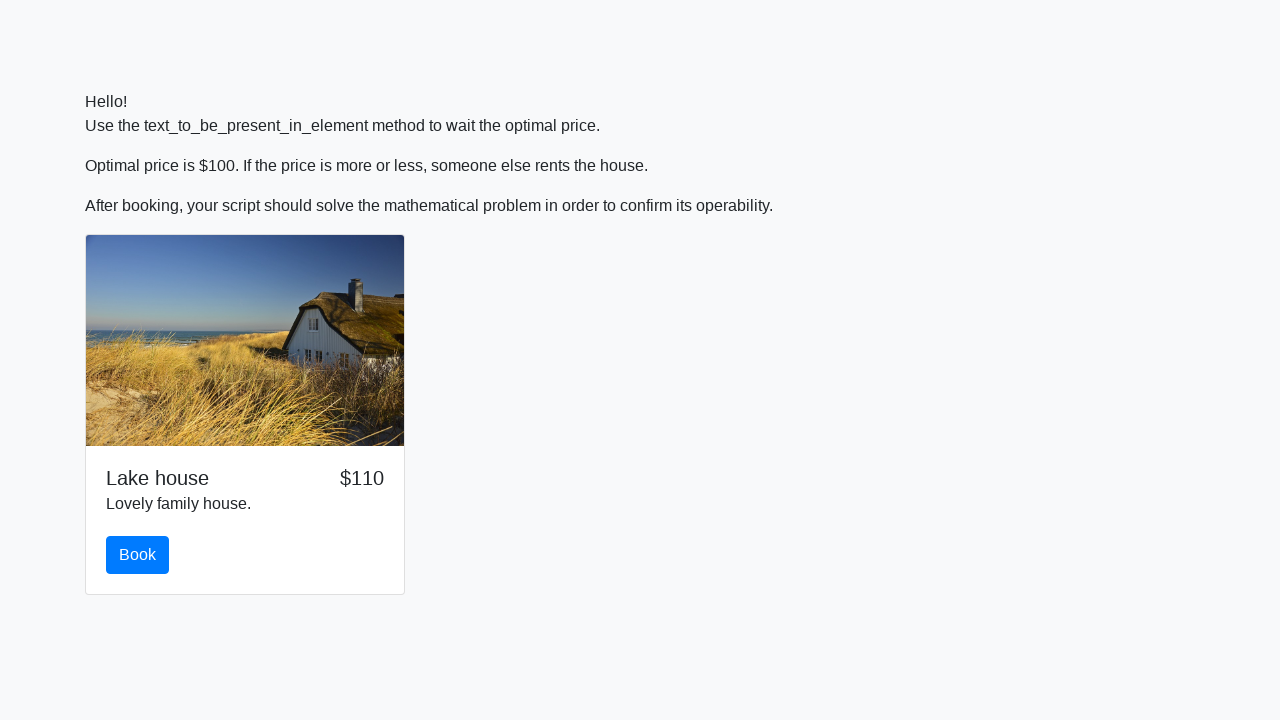